Tests the text box form on DemoQA by navigating to the Elements section, filling out a form with name, email, and addresses, submitting it, and verifying the output displays the entered information.

Starting URL: https://demoqa.com

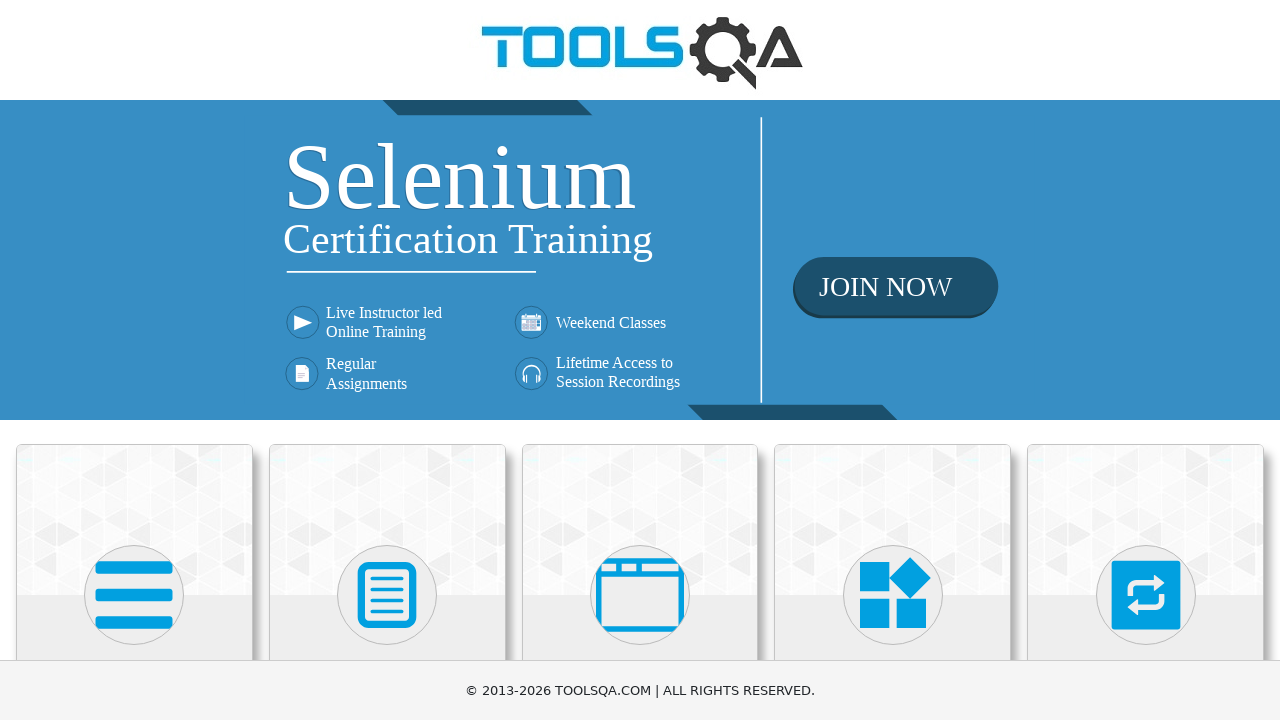

Navigated to DemoQA home page
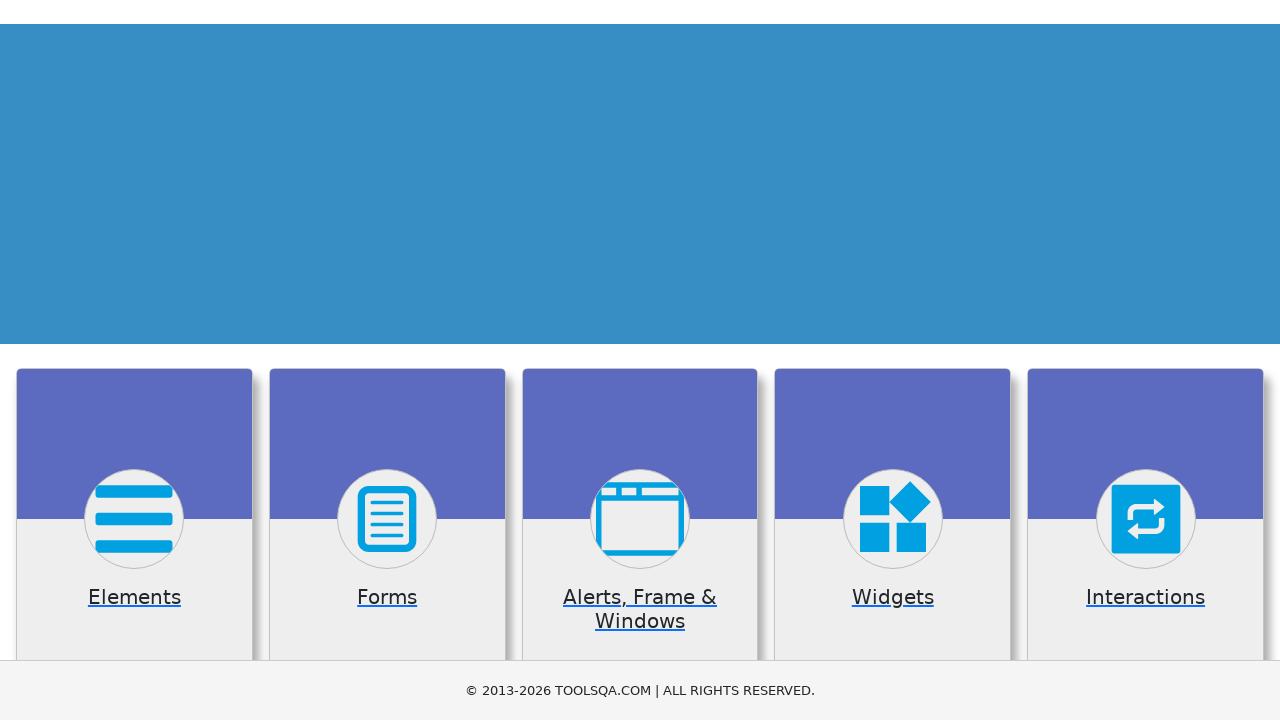

Clicked on Elements card at (134, 520) on .card-up
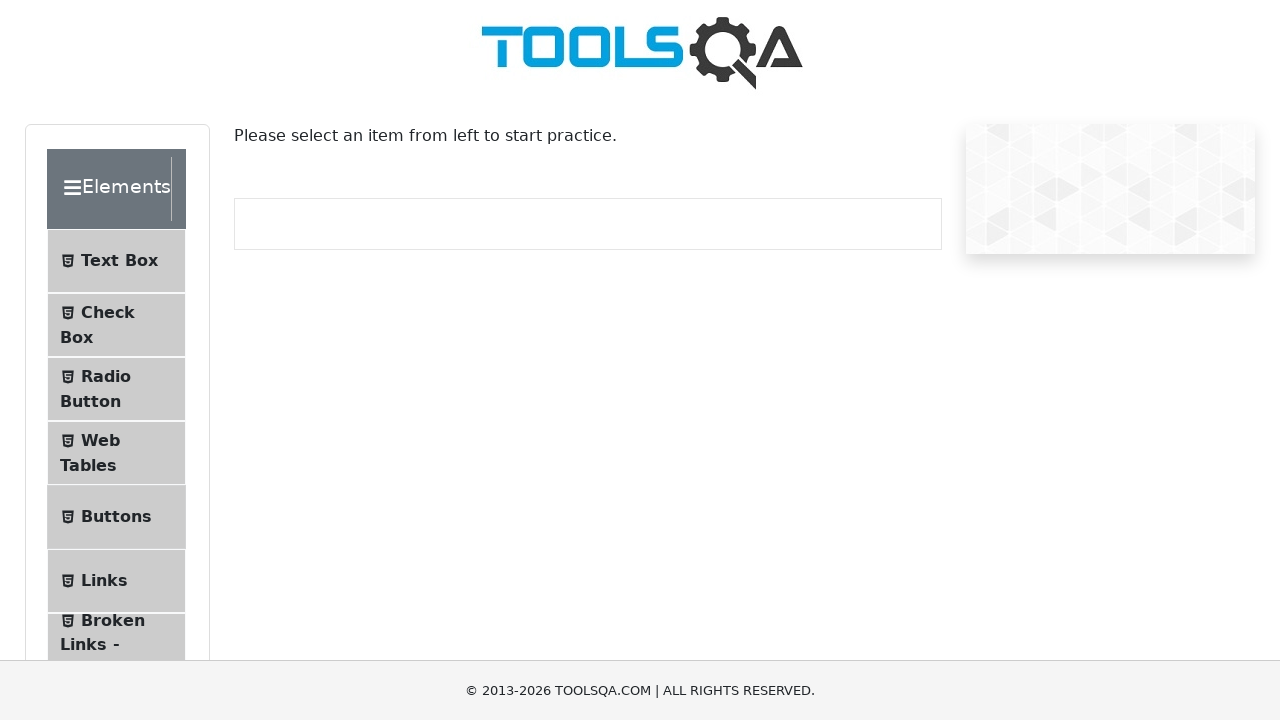

Clicked on Text Box item at (119, 261) on .text
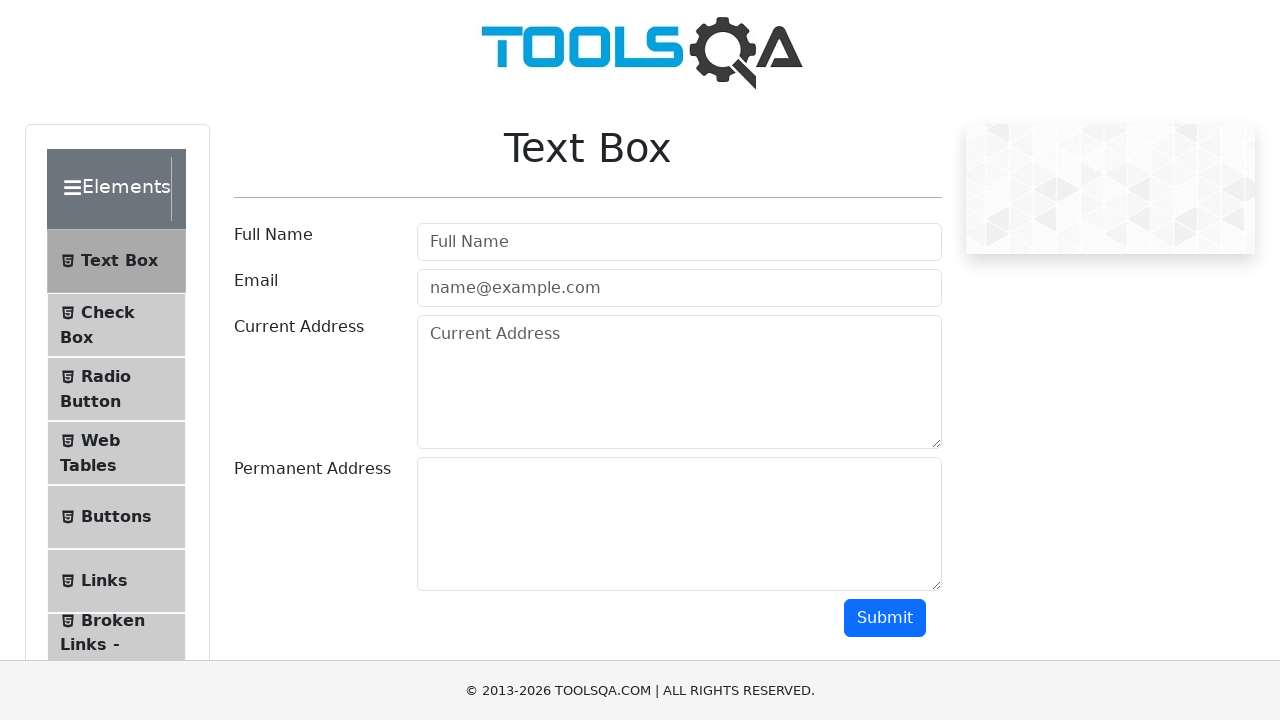

Filled in Full Name field with 'JohnDoe' on input[placeholder='Full Name']
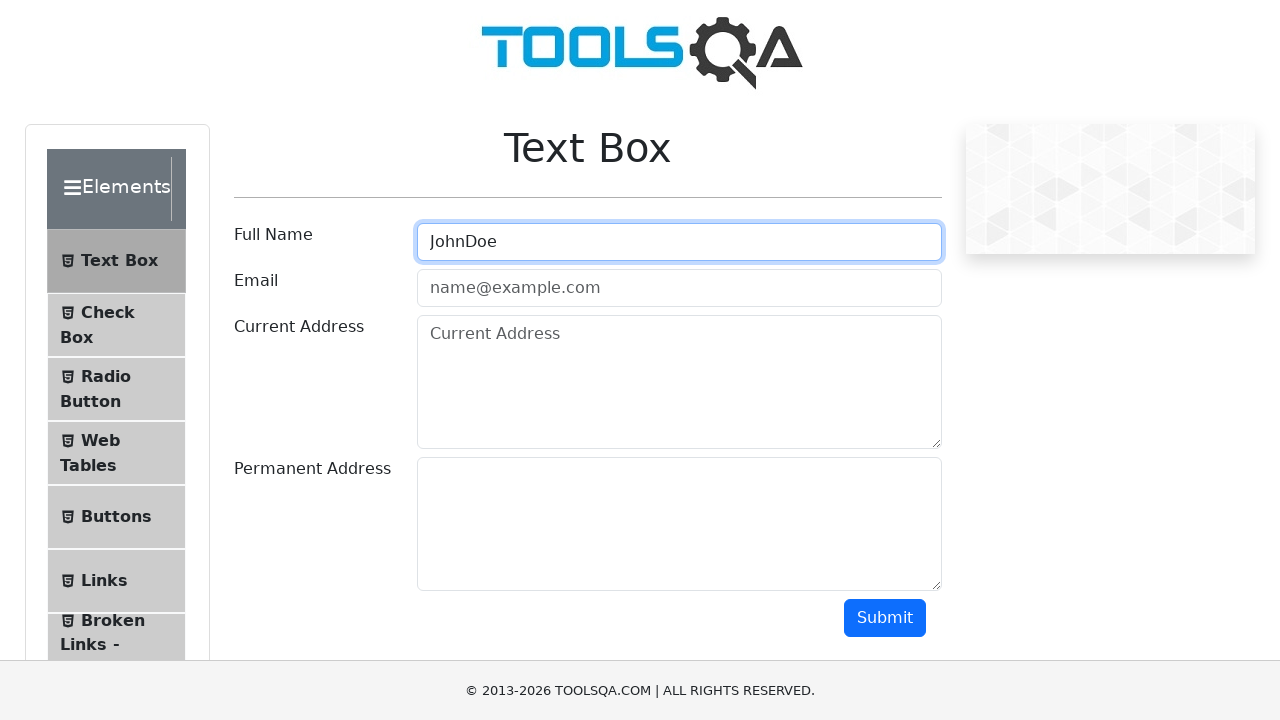

Filled in Email field with 'johndoe@example.com' on #userEmail
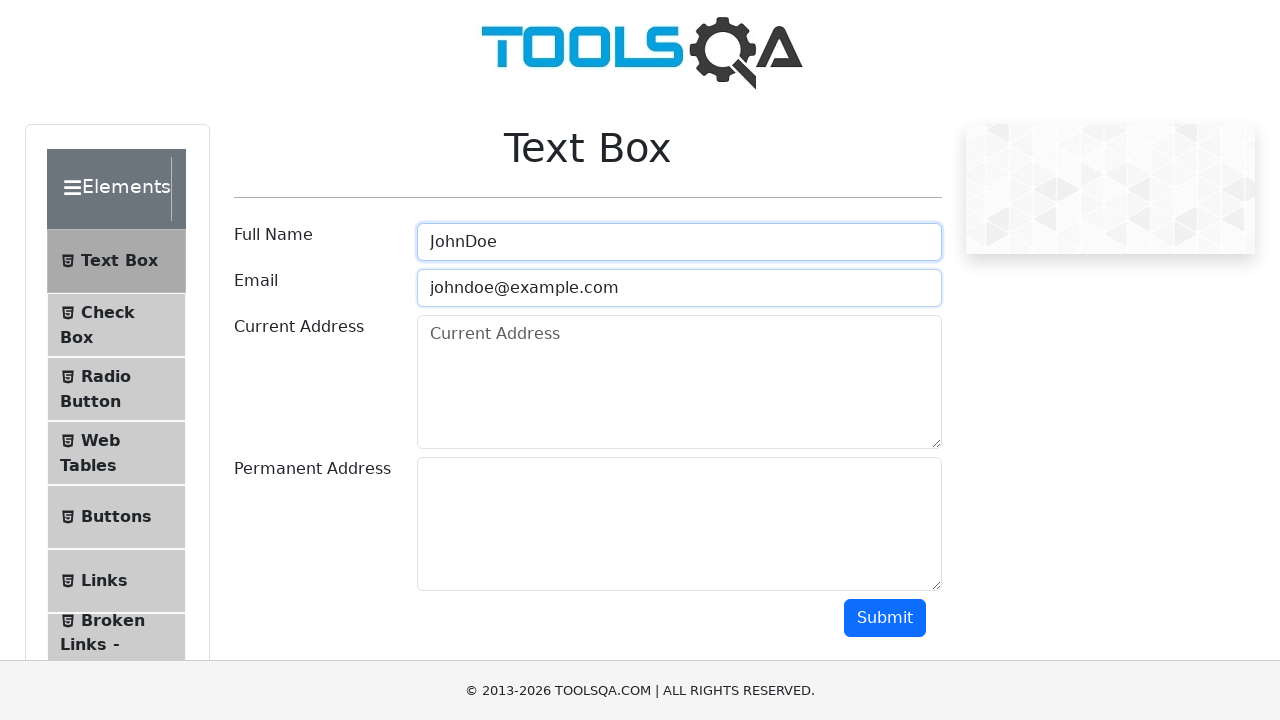

Filled in Current Address field with '123 Main Street, Boston' on textarea[placeholder='Current Address']
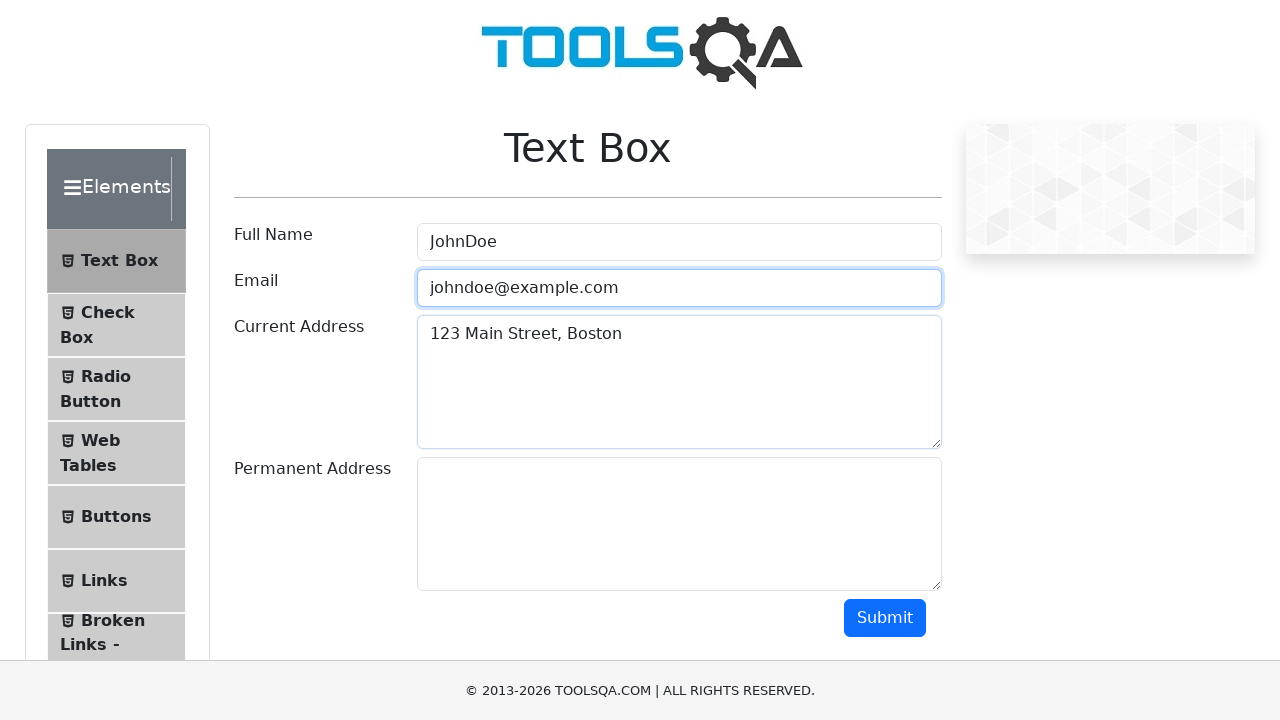

Filled in Permanent Address field with '456 Oak Avenue, Chicago' on #permanentAddress
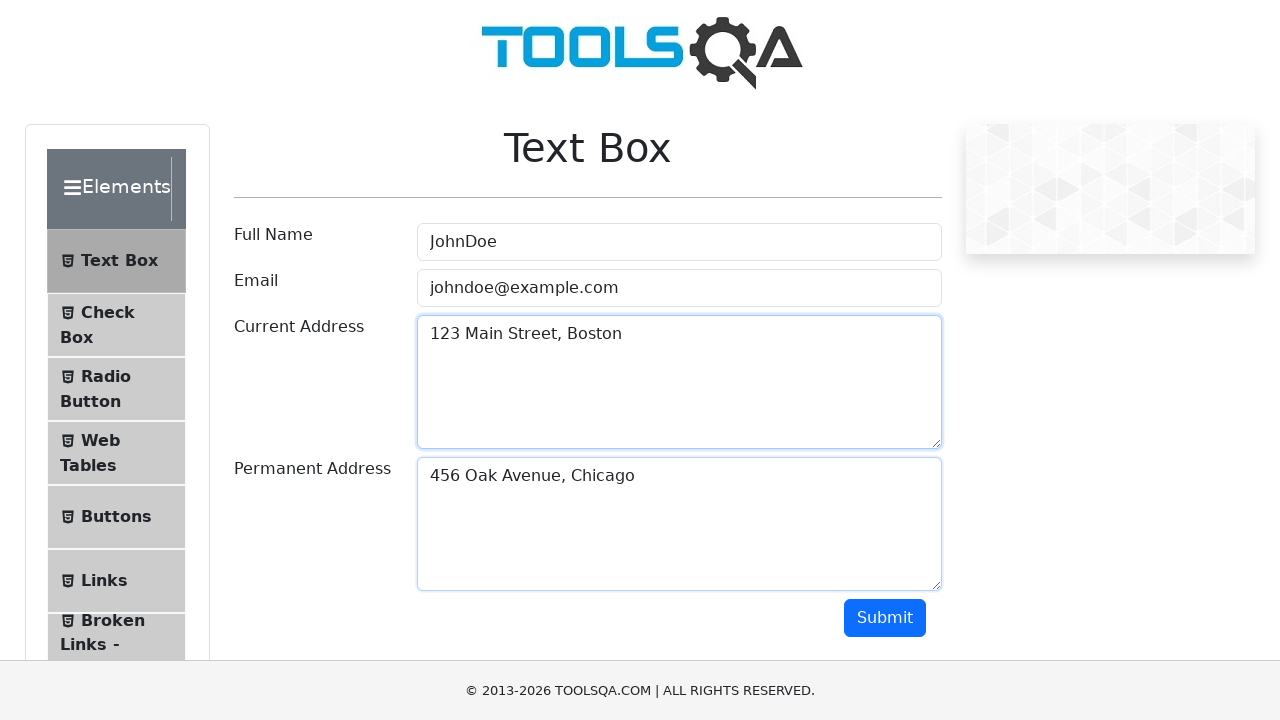

Clicked Submit button to submit the form at (885, 618) on #submit
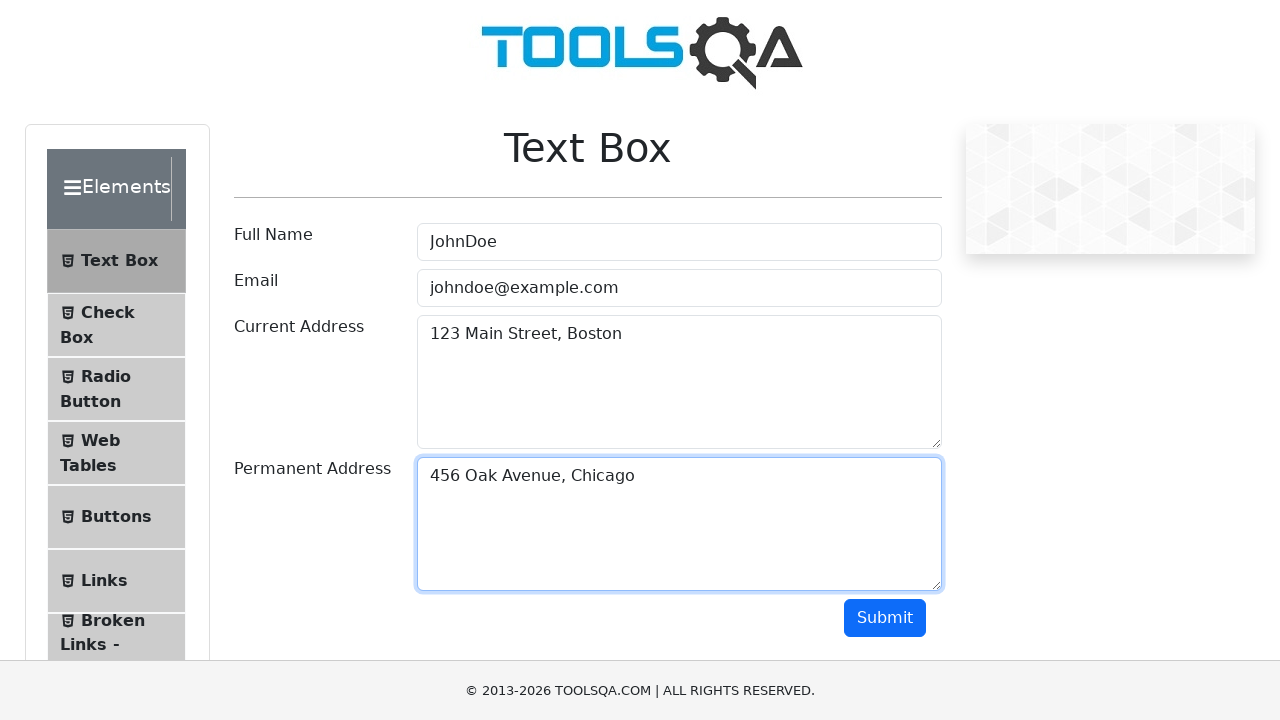

Form output appeared on page
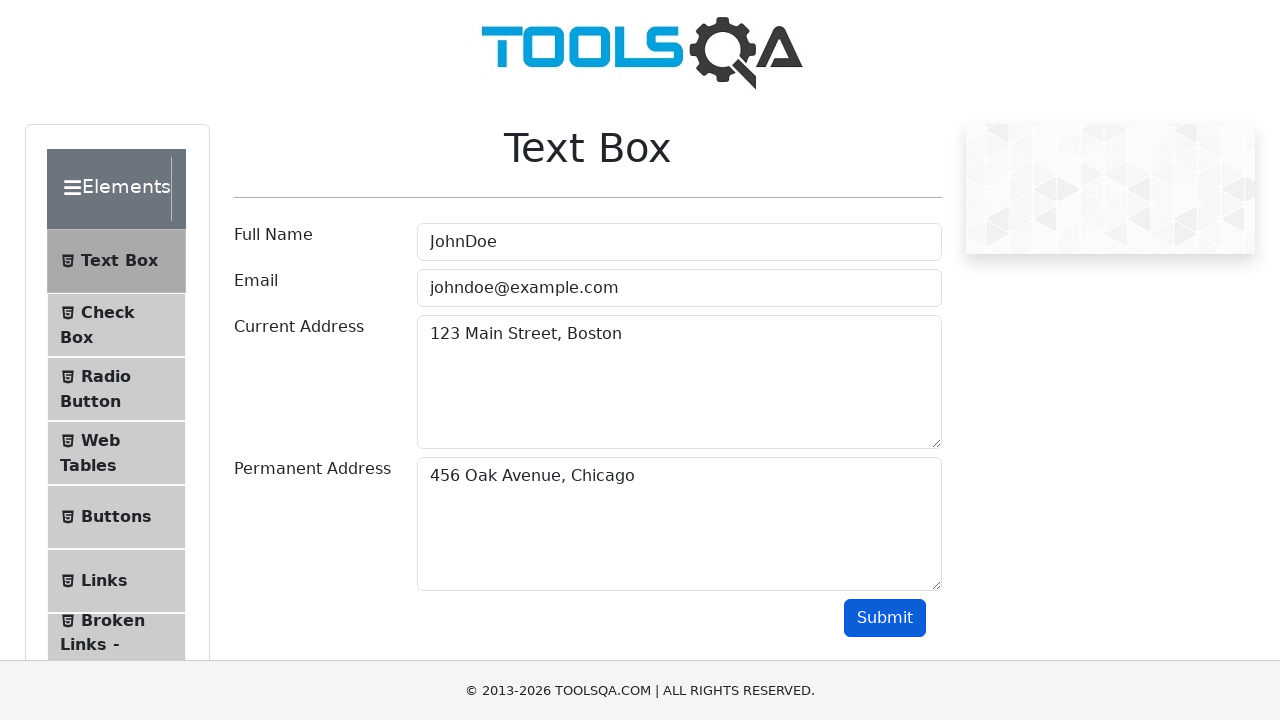

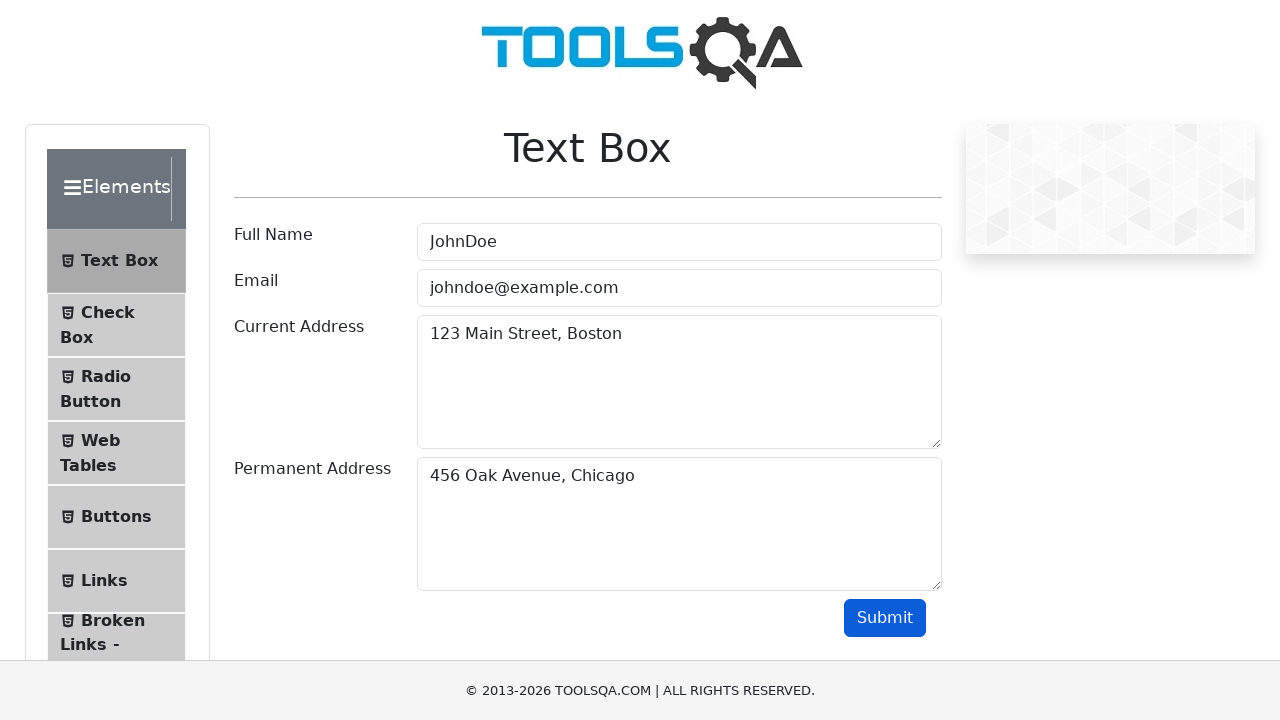